Tests prompt alert functionality by clicking on alert tab, triggering a prompt alert, entering text, and verifying the result

Starting URL: https://demo.automationtesting.in/Alerts.html

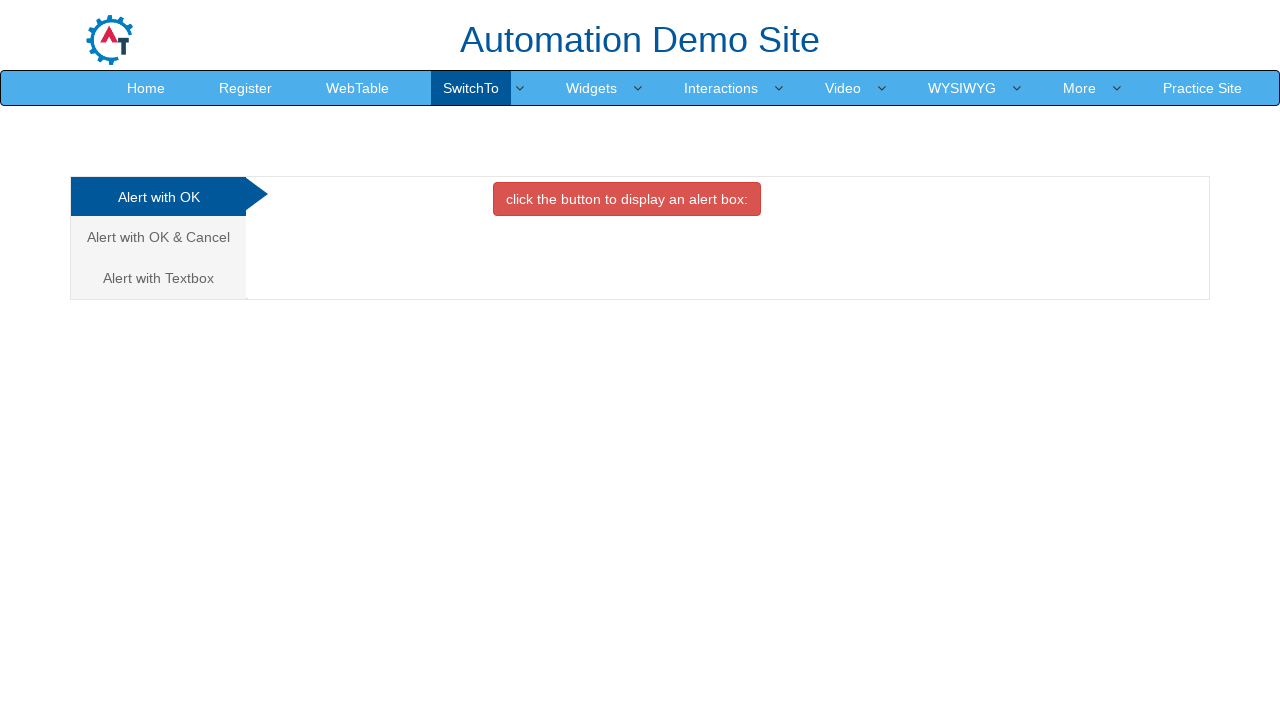

Clicked on the third alert tab (Alert with Textbox) at (158, 278) on (//a[@class='analystic'])[3]
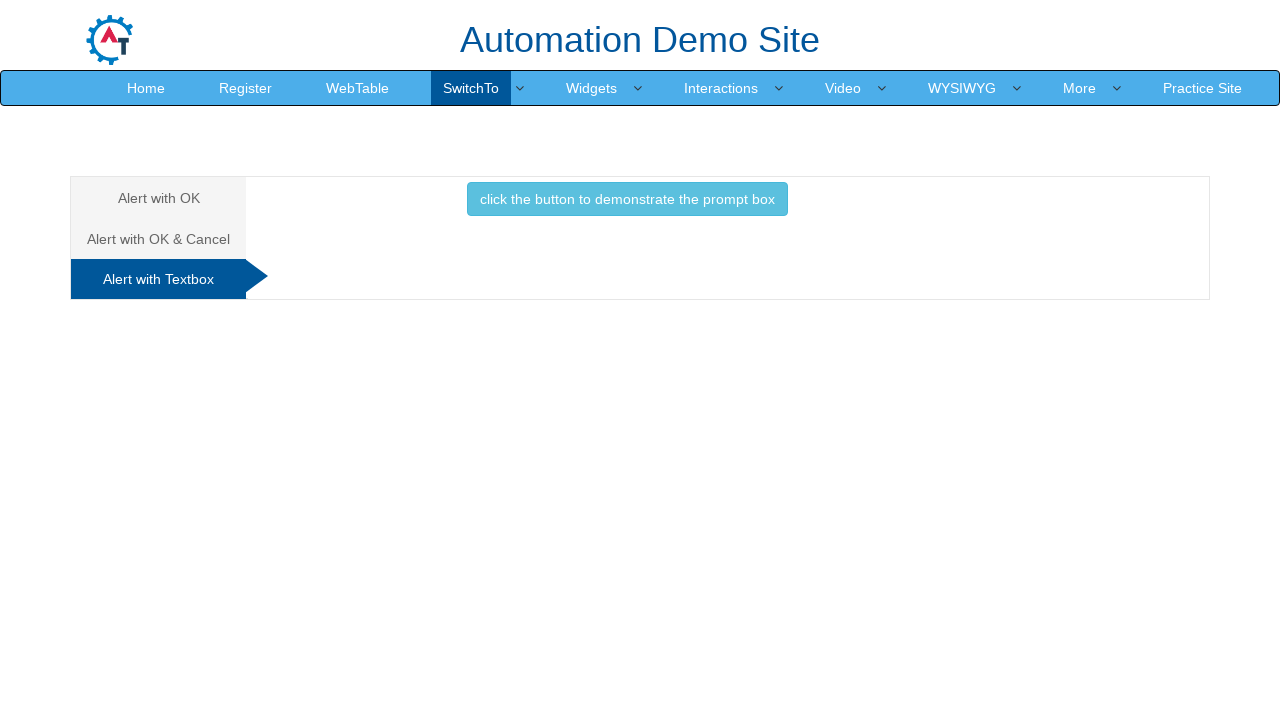

Clicked button to trigger the prompt alert at (627, 199) on xpath=//button[@class='btn btn-info']
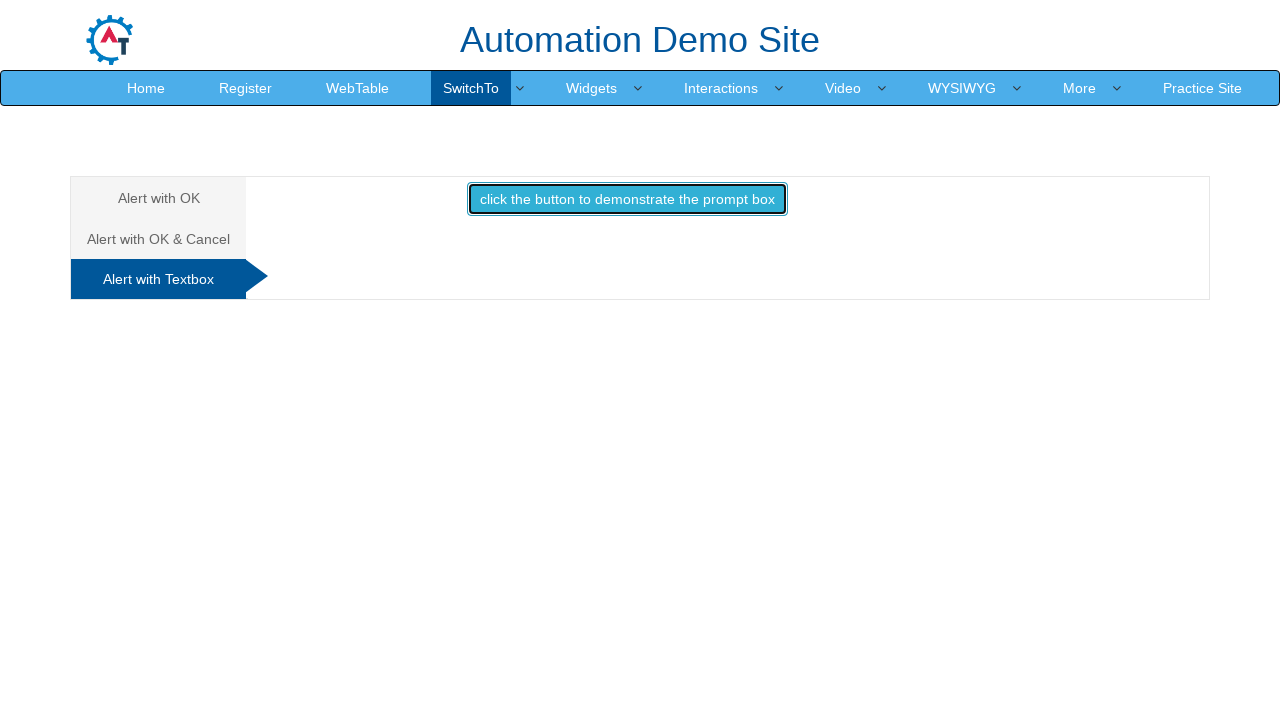

Set up dialog handler to accept prompt with text 'Rama Koti'
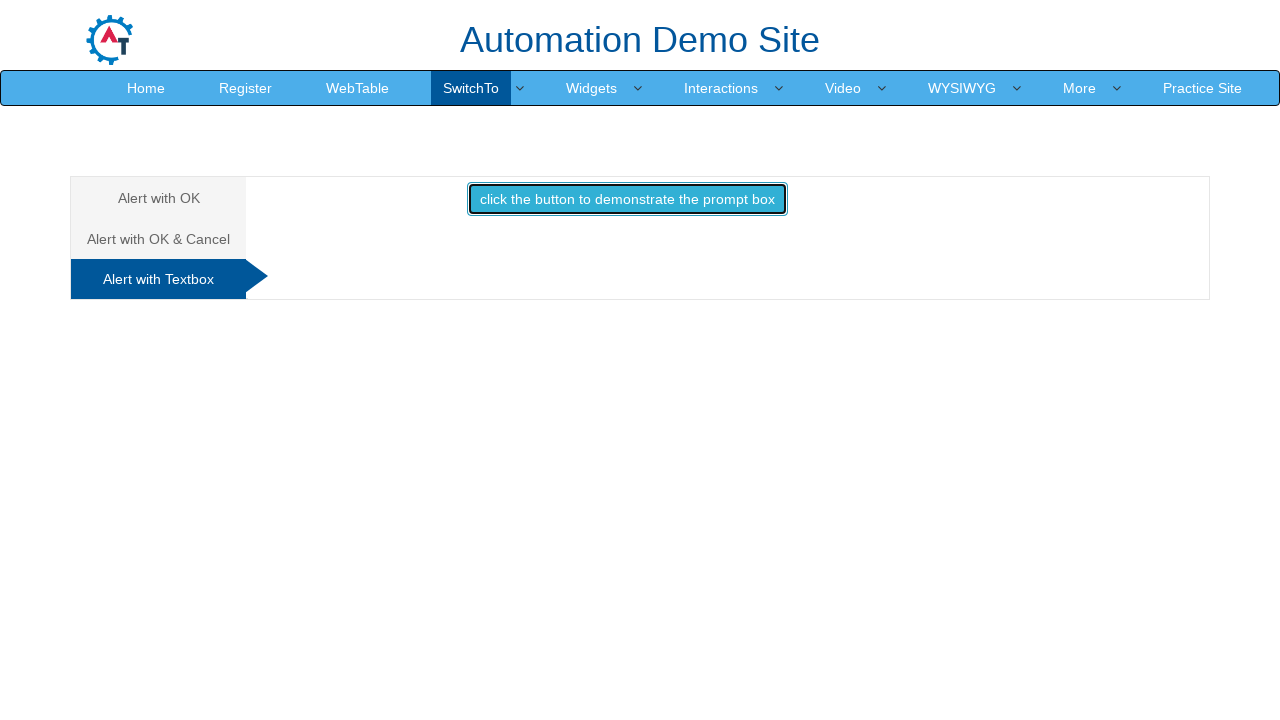

Clicked button to trigger prompt alert and handler accepts with 'Rama Koti' at (627, 199) on xpath=//button[@class='btn btn-info']
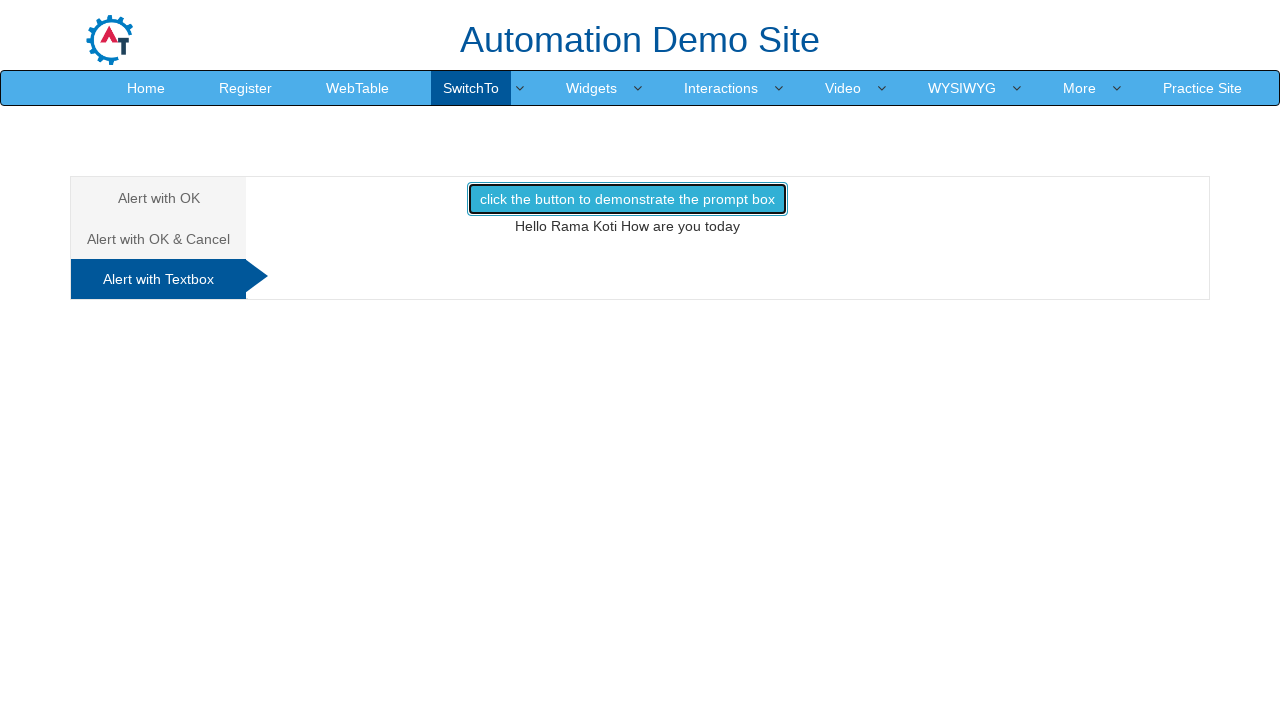

Waited for result element #demo1 to be visible
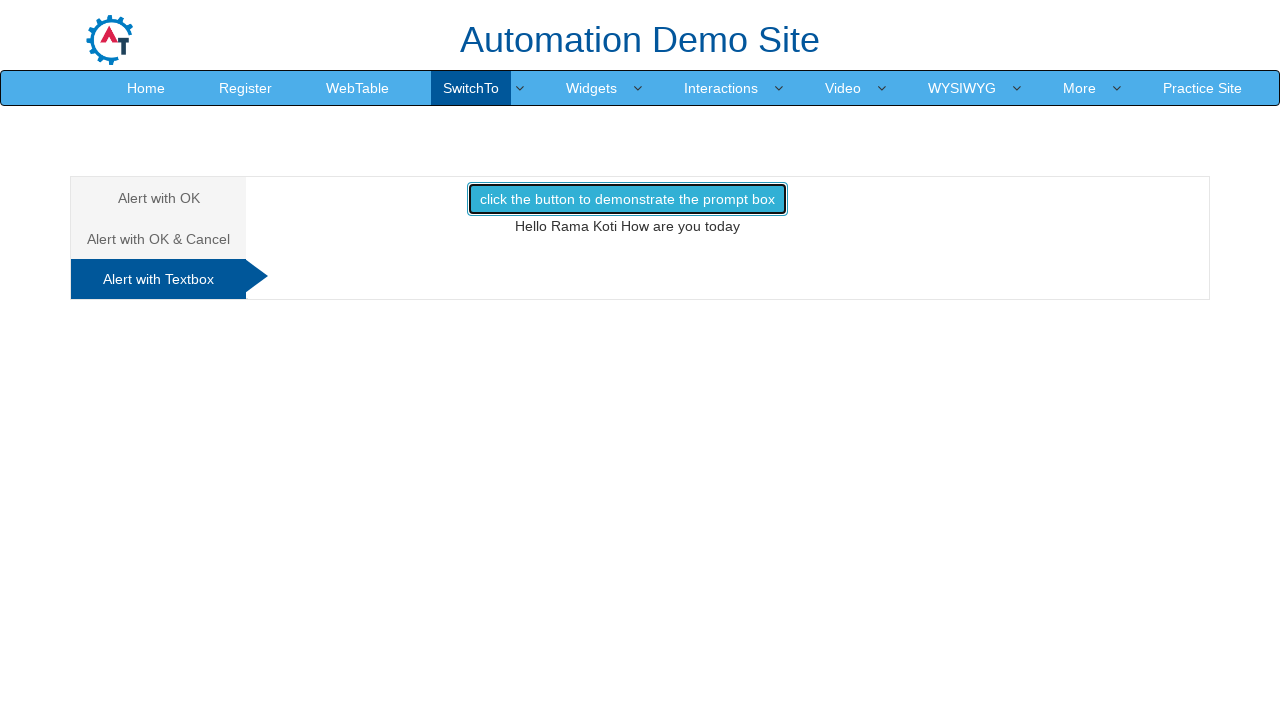

Retrieved result text from #demo1: 'Hello Rama Koti How are you today'
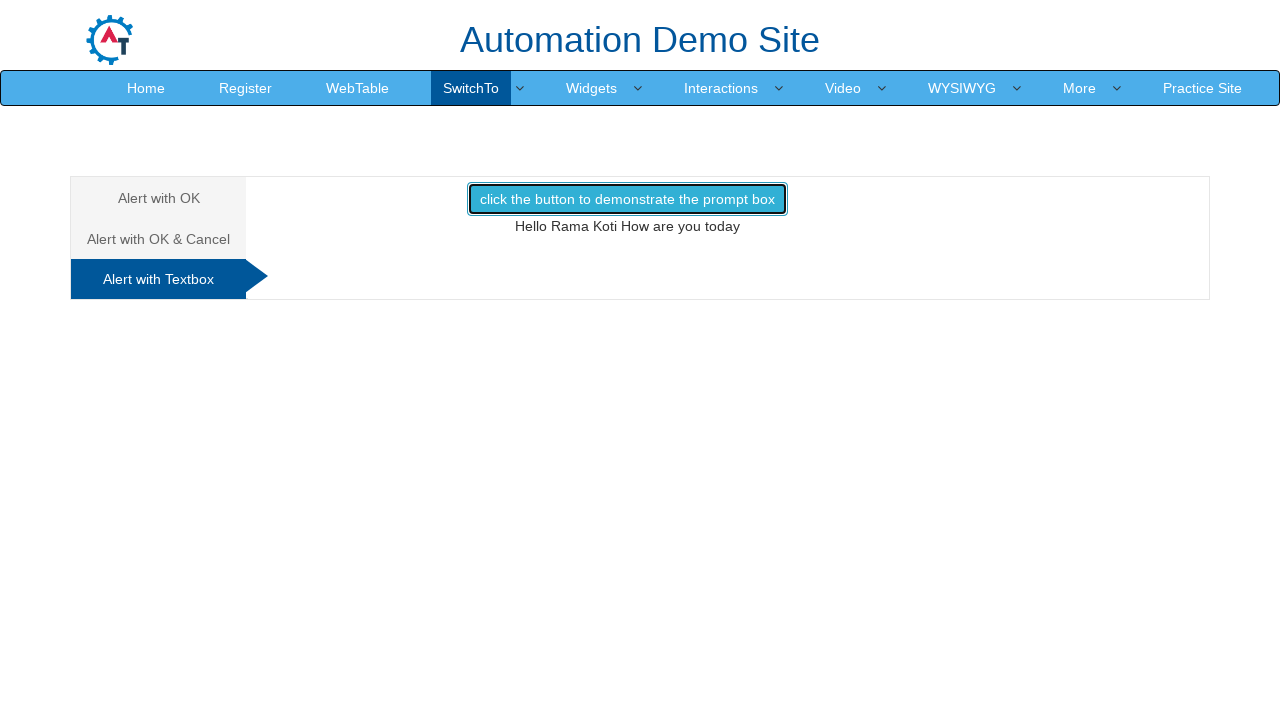

Verified that 'Rama Koti' is present in the result text
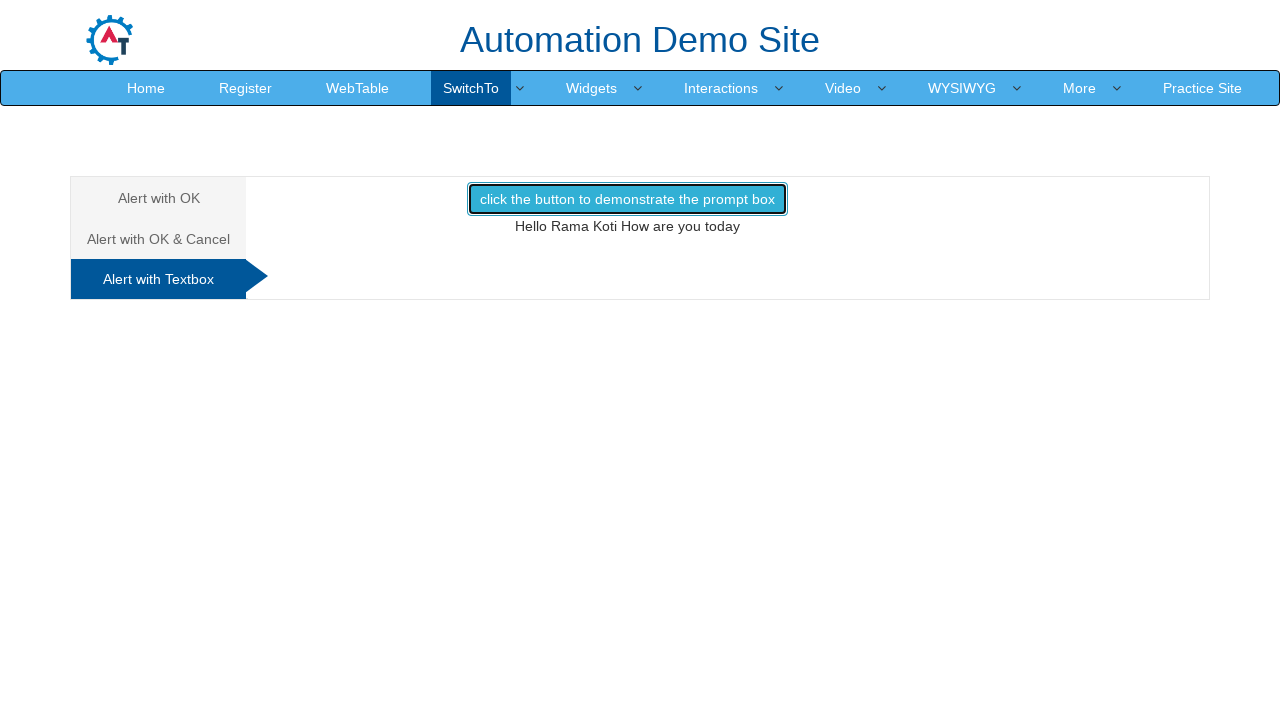

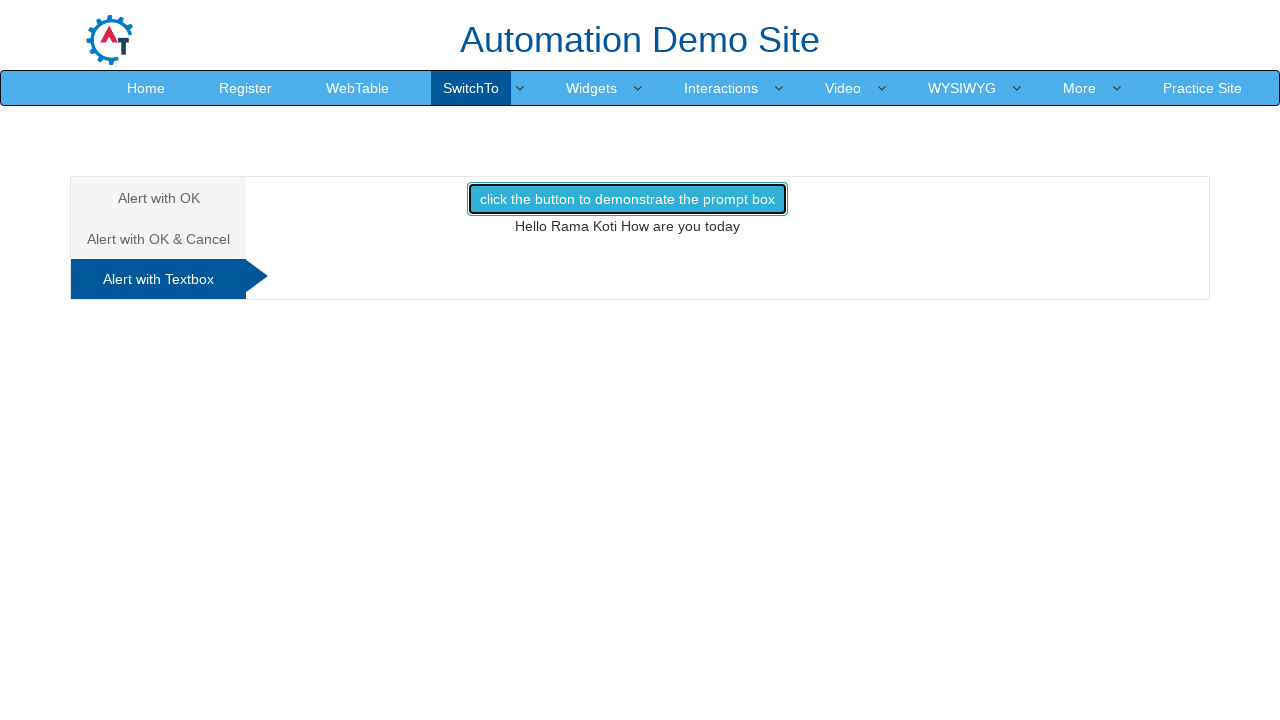